Tests the Python.org search functionality by entering "pycon" in the search field, submitting the search, and verifying that results are found (no "No results found" message appears).

Starting URL: http://www.python.org

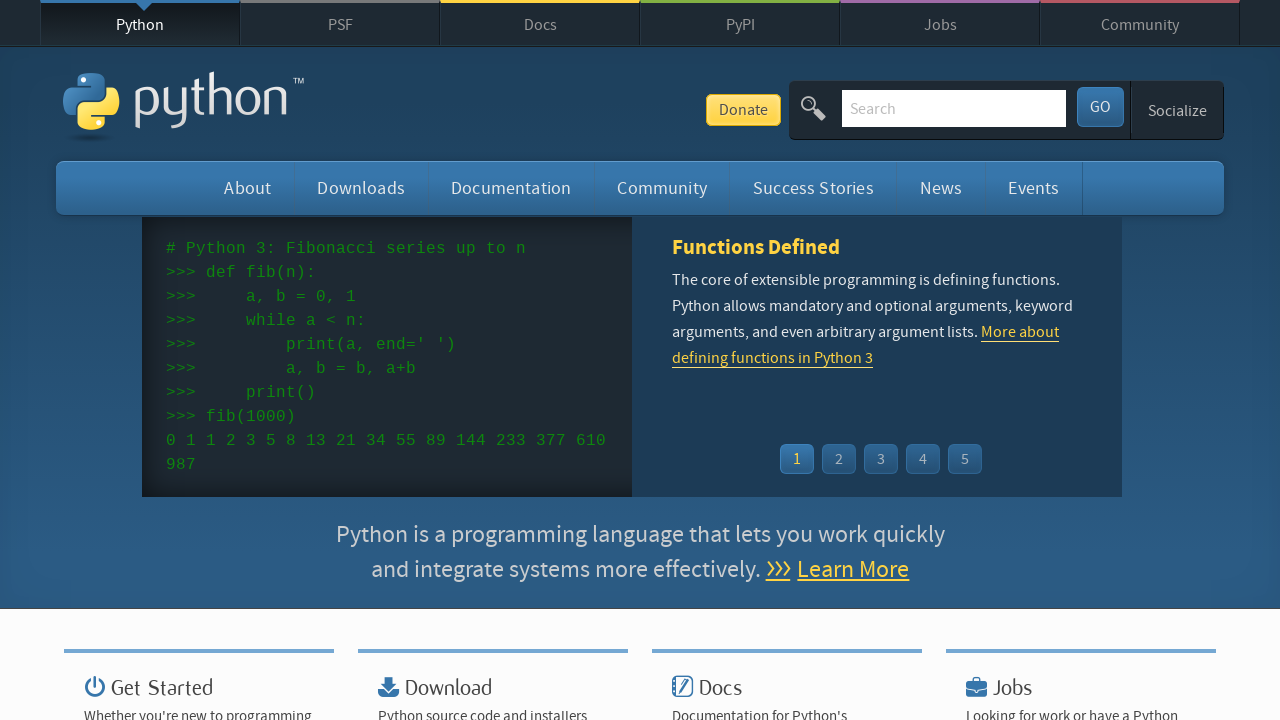

Verified page title contains 'Python'
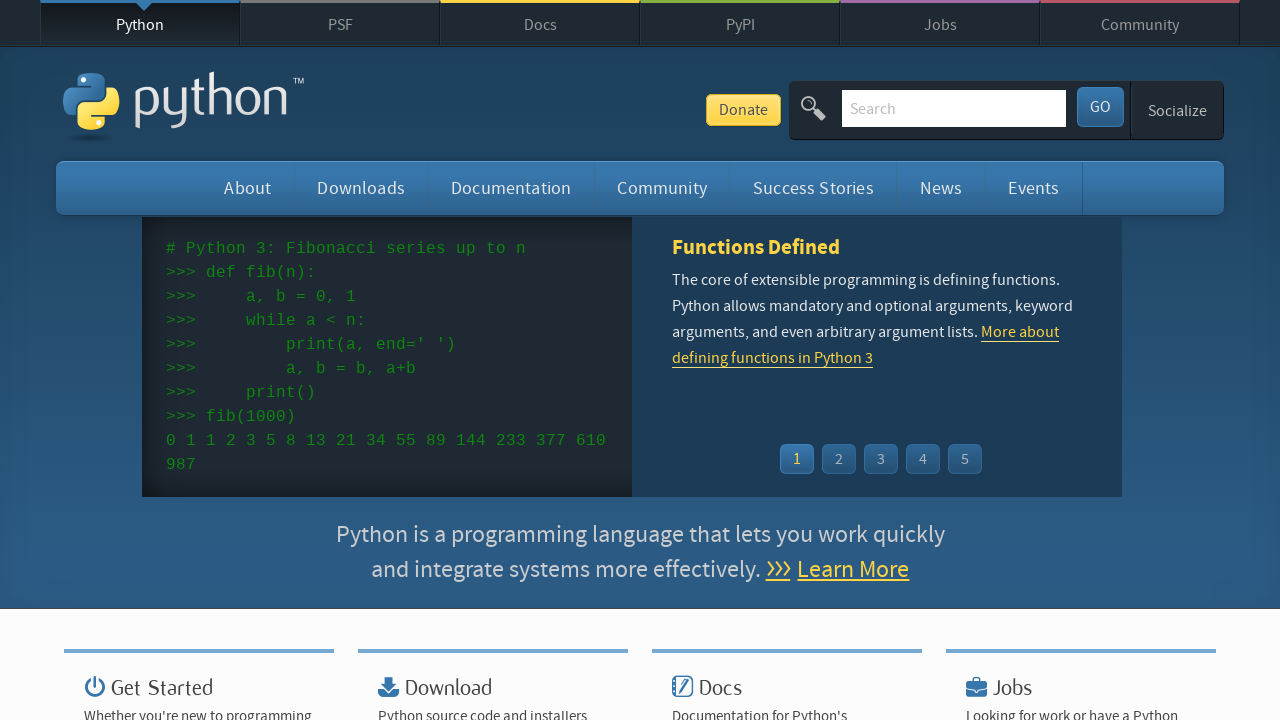

Cleared the search input field on input[name='q']
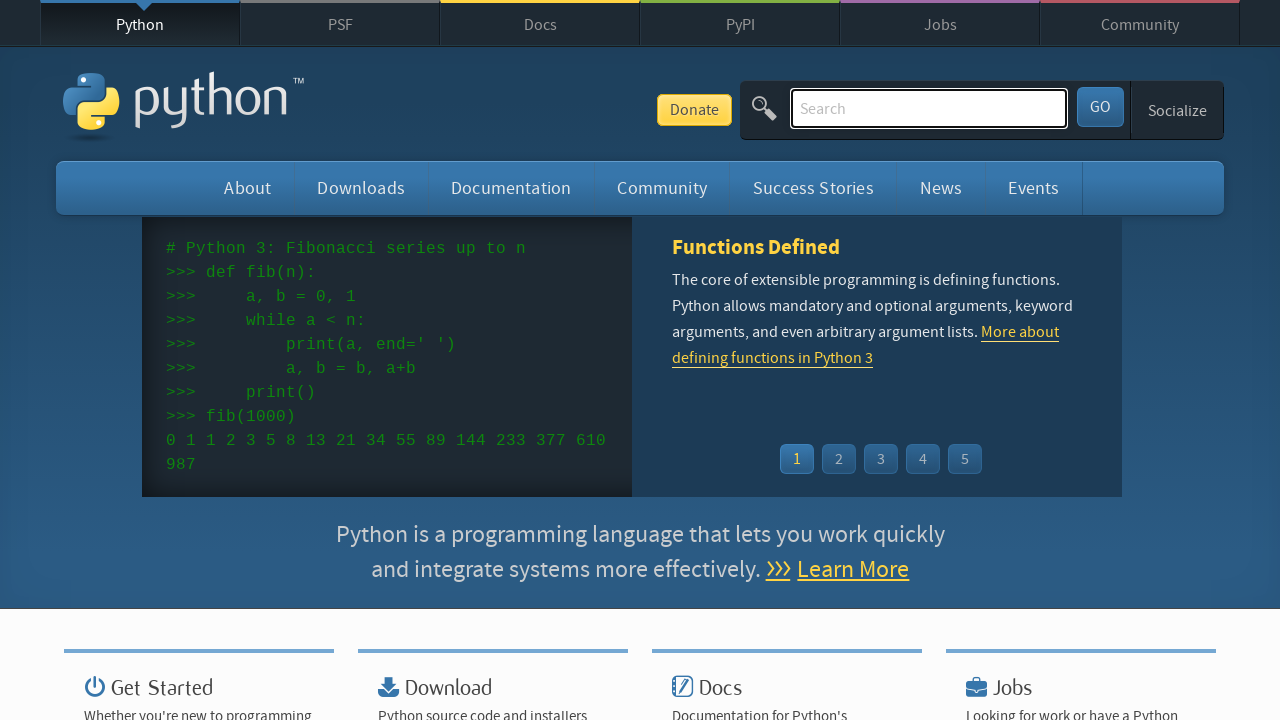

Filled search field with 'pycon' on input[name='q']
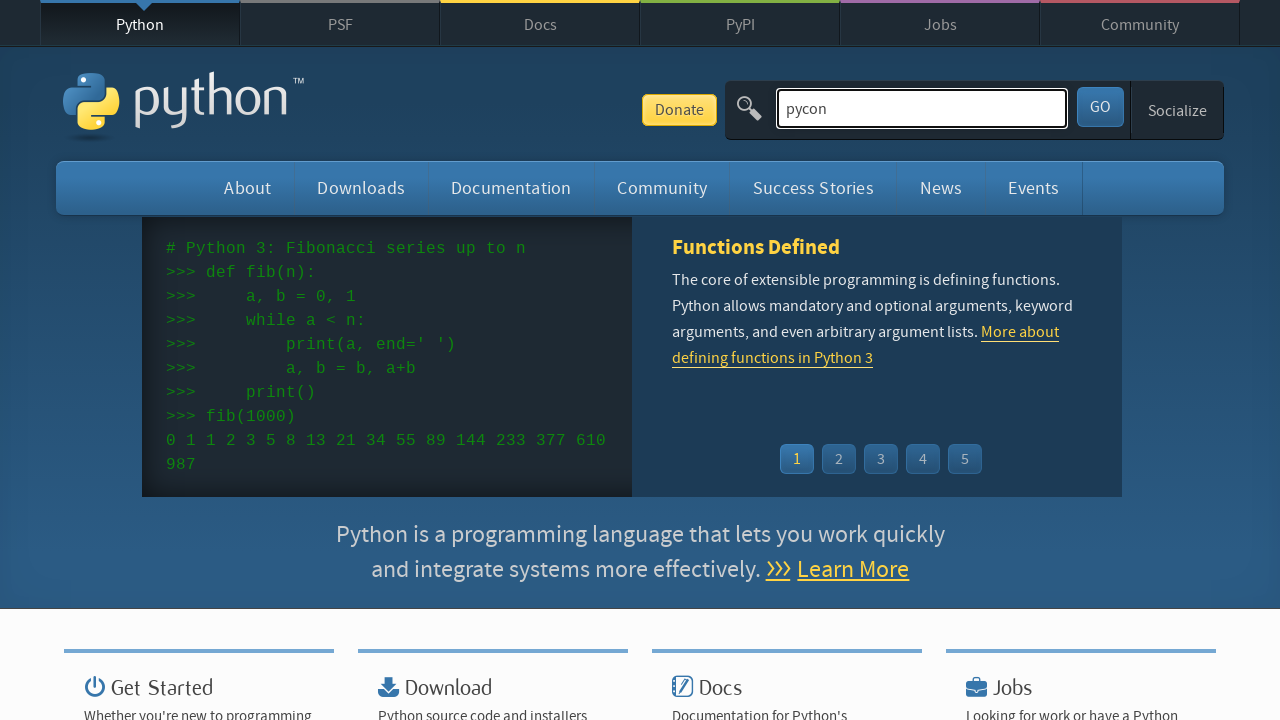

Pressed Enter to submit the search on input[name='q']
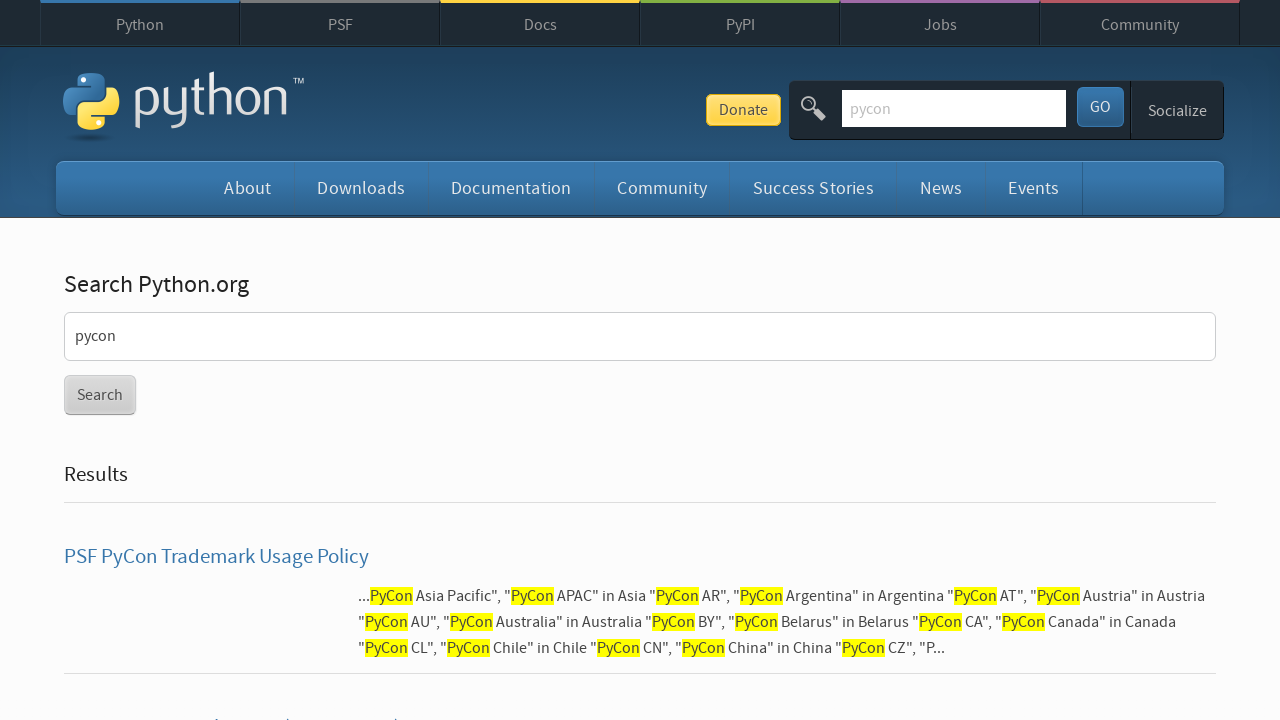

Waited for page to load (networkidle)
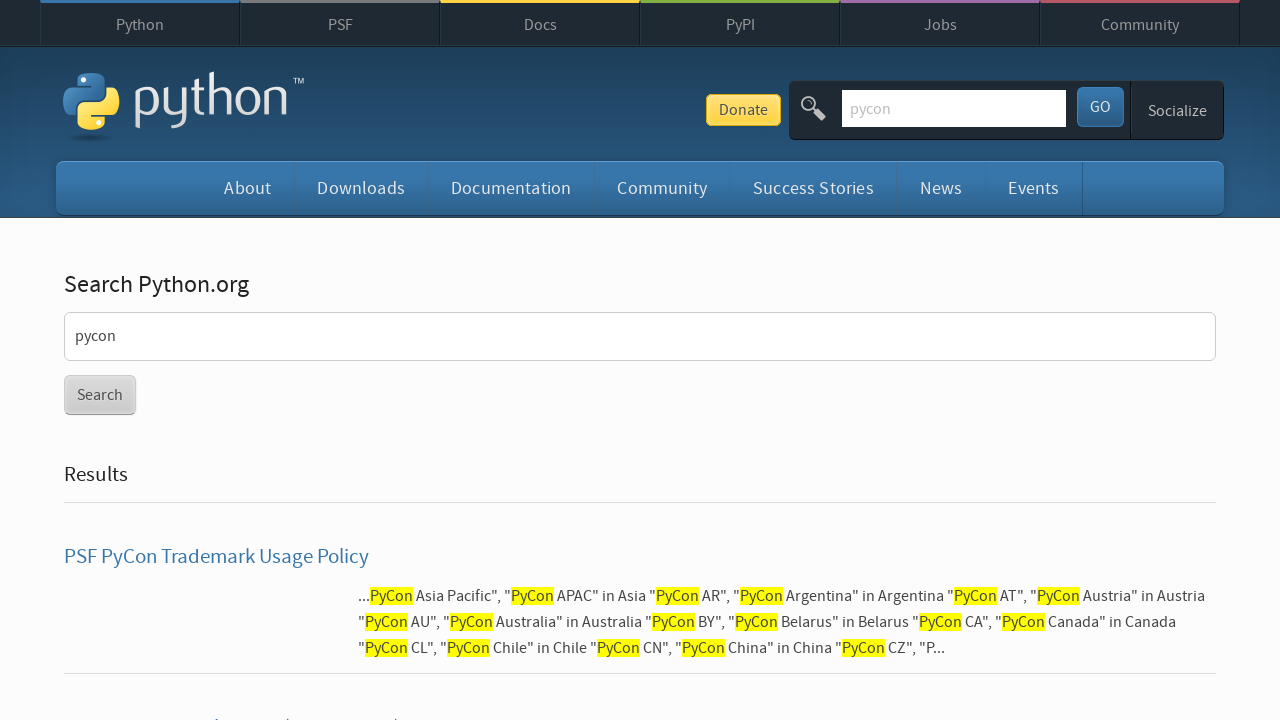

Verified that search results were found (no 'No results found' message)
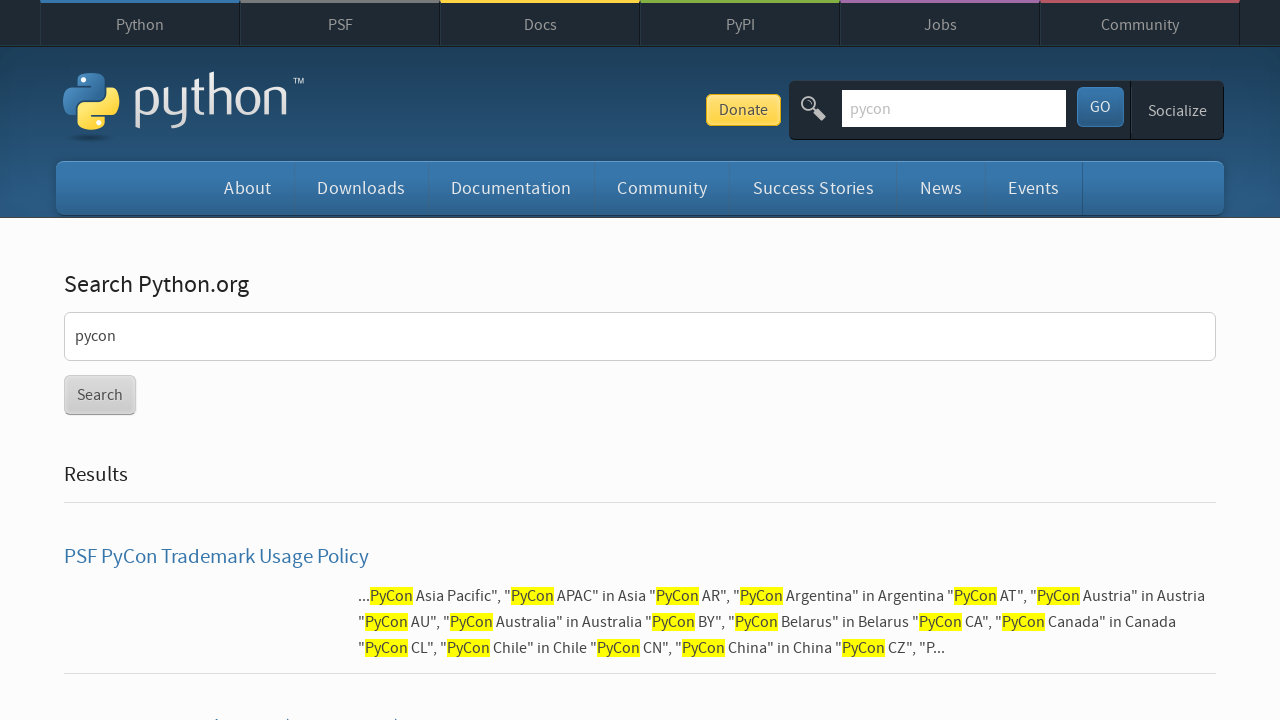

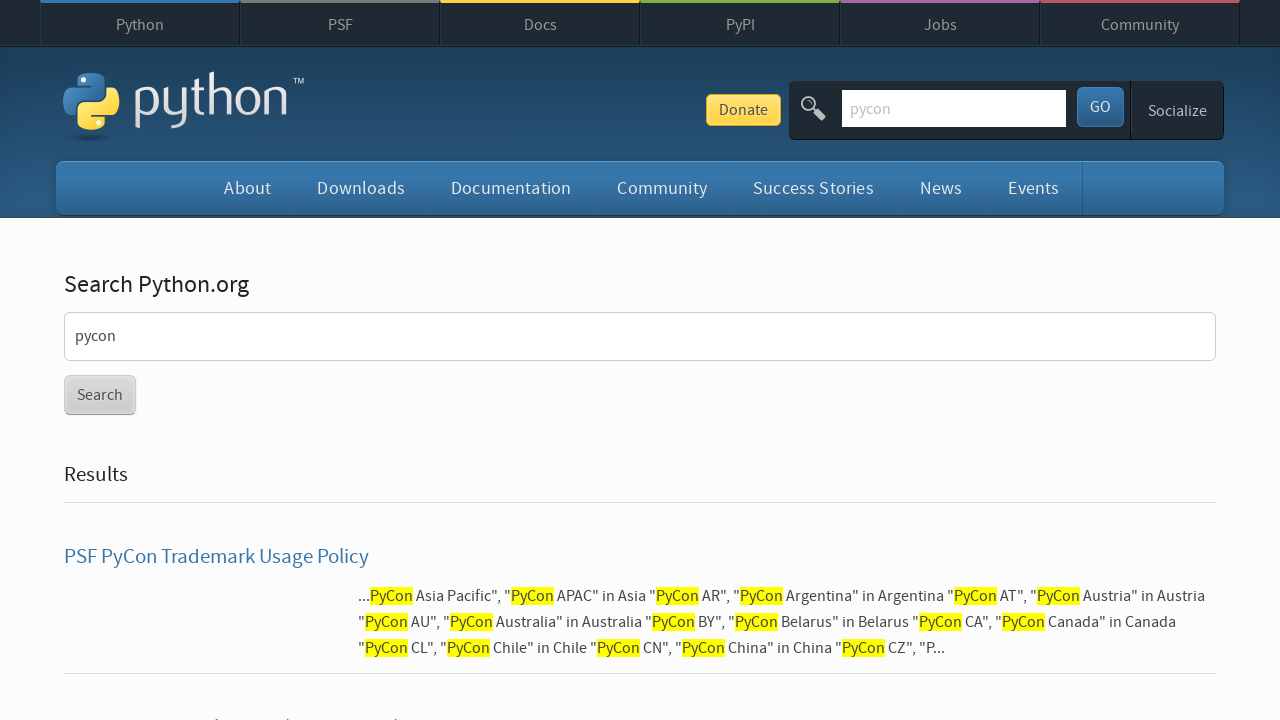